Tests that footer links (Privacy Policy, About Us, Terms of Service) open in new windows and display correct content

Starting URL: https://crio-qkart-frontend-qa.vercel.app/

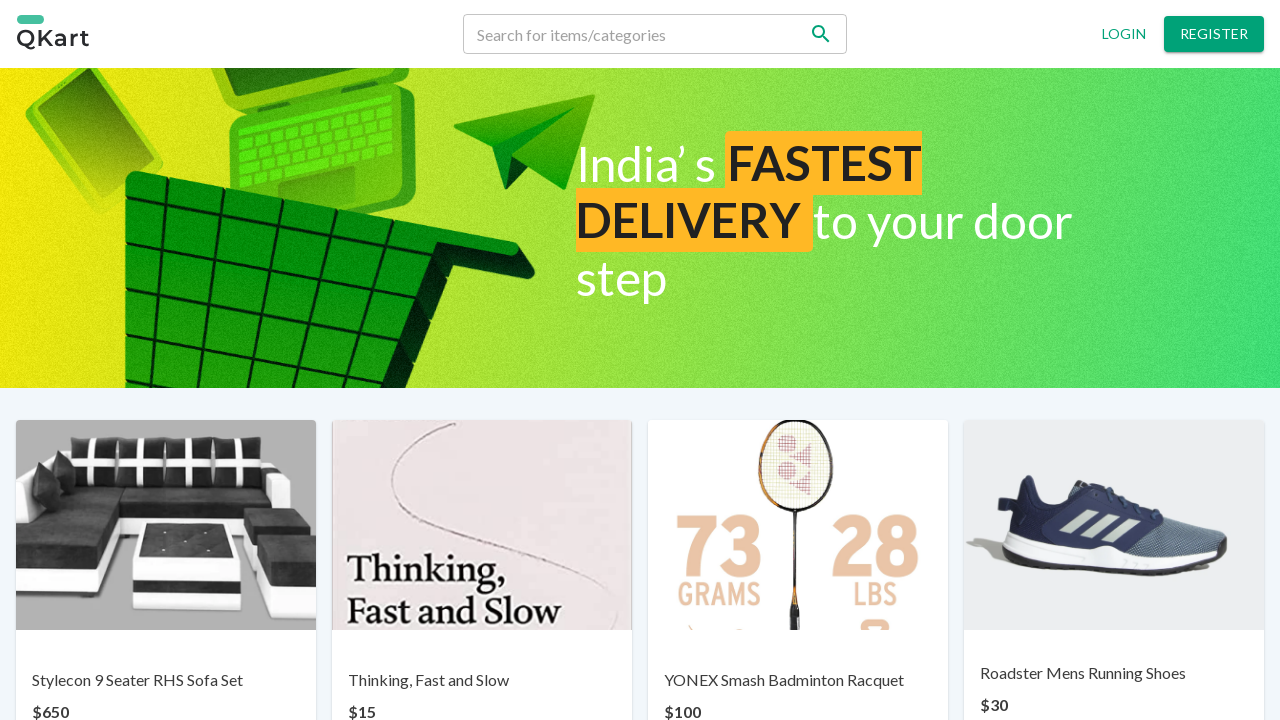

Clicked Privacy Policy link at (486, 667) on text=Privacy policy
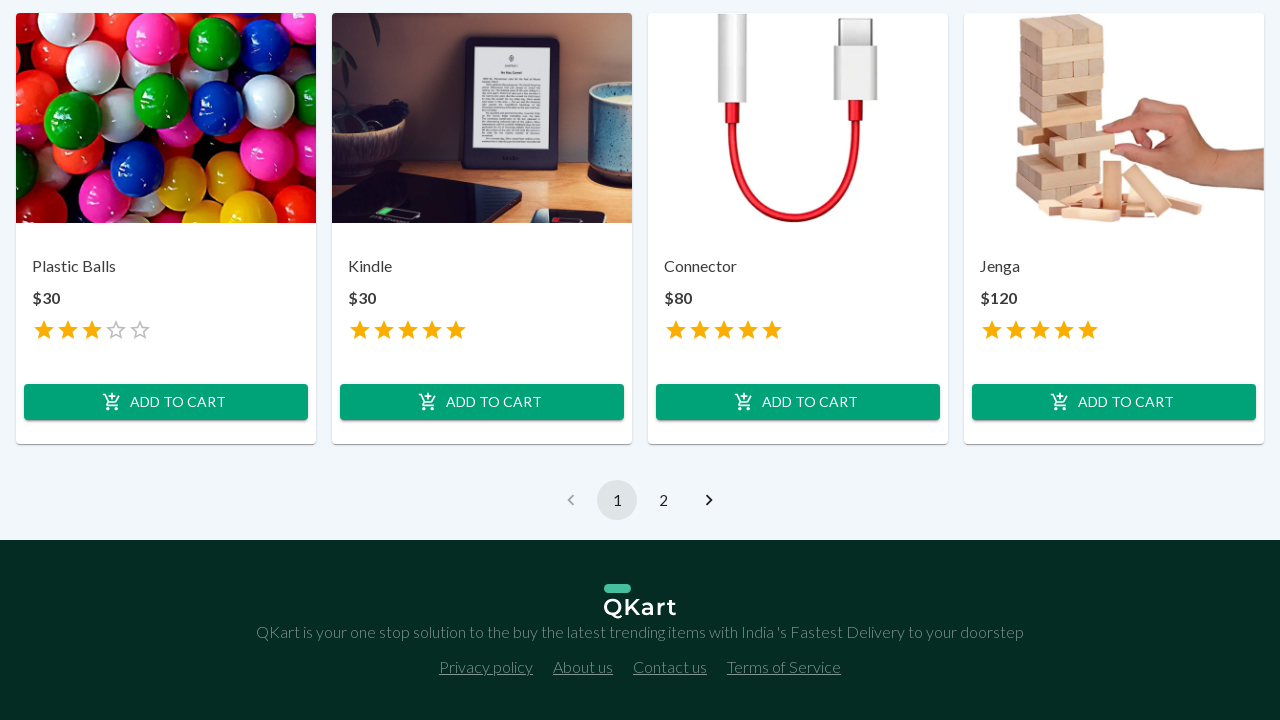

Privacy Policy page opened in new tab
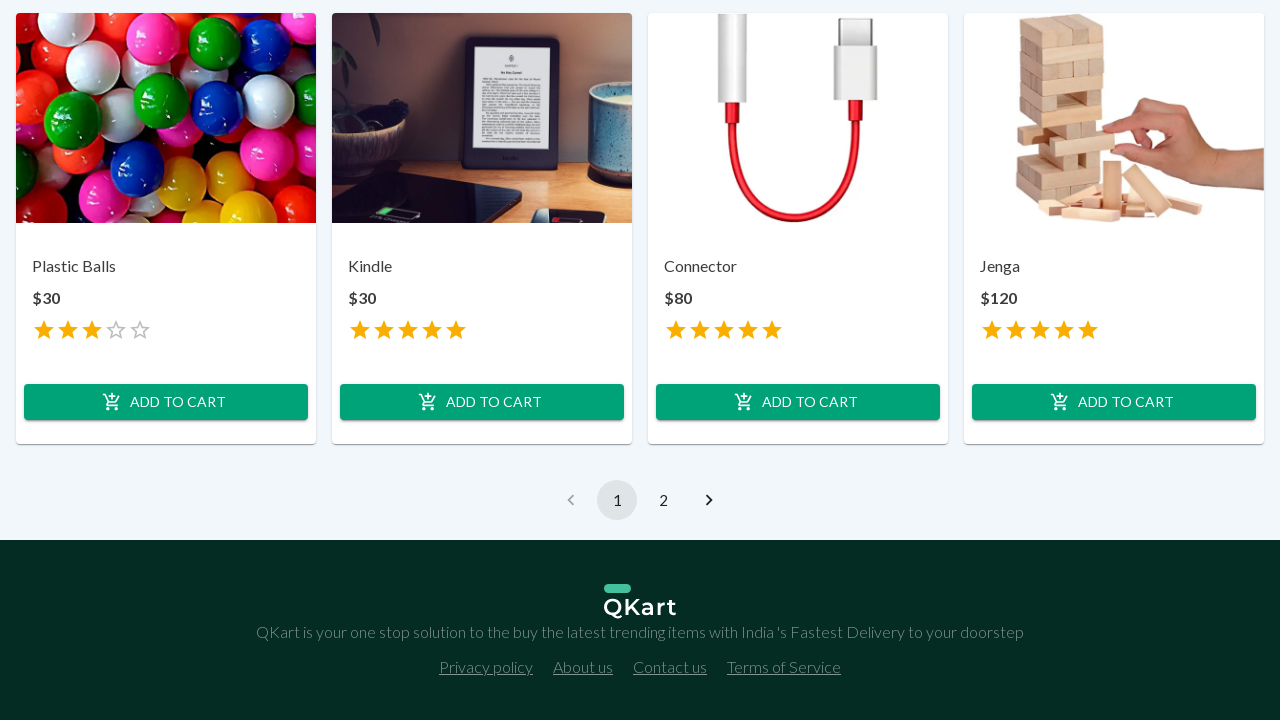

Privacy Policy page finished loading
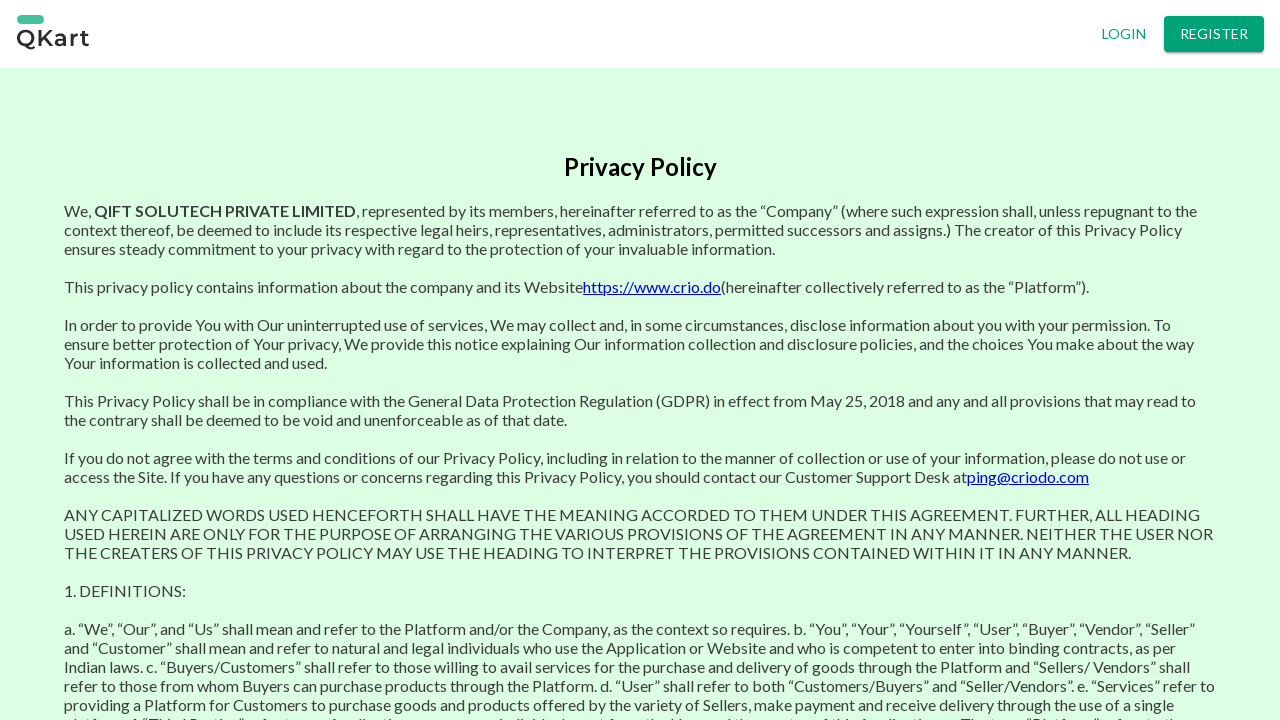

Clicked About Us link at (583, 667) on text=About us
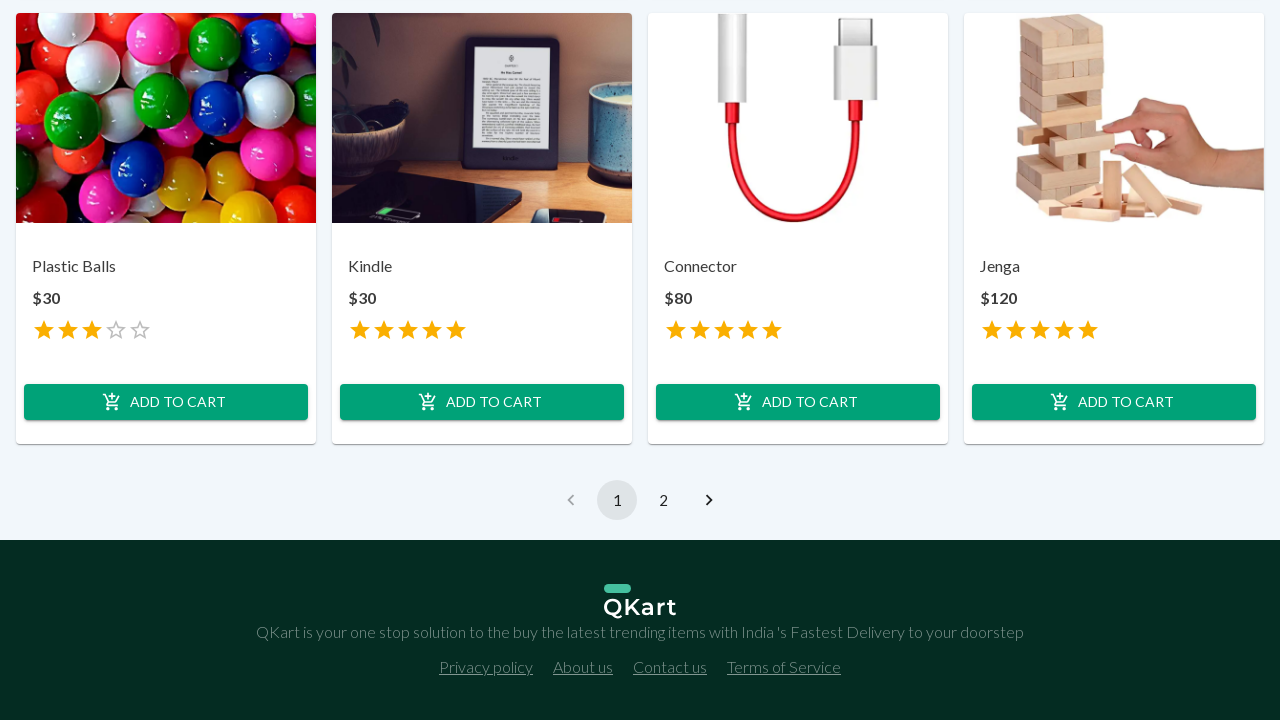

About Us page opened in new tab
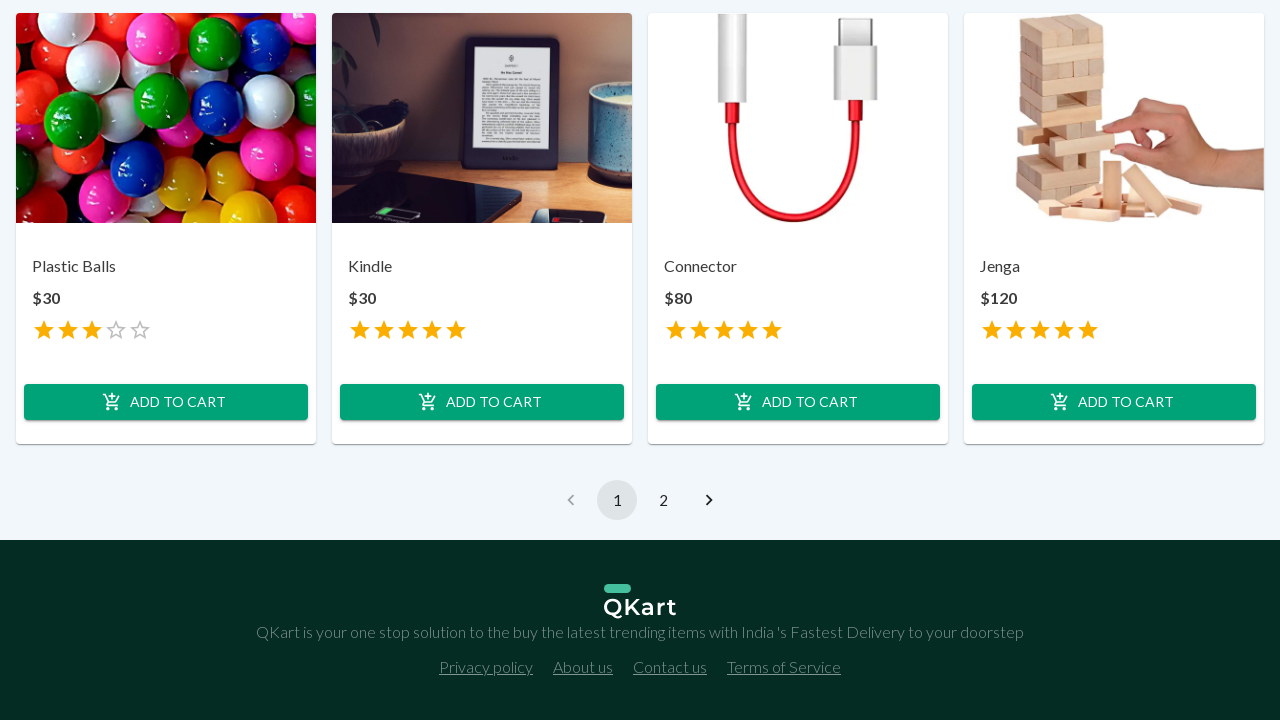

About Us page finished loading
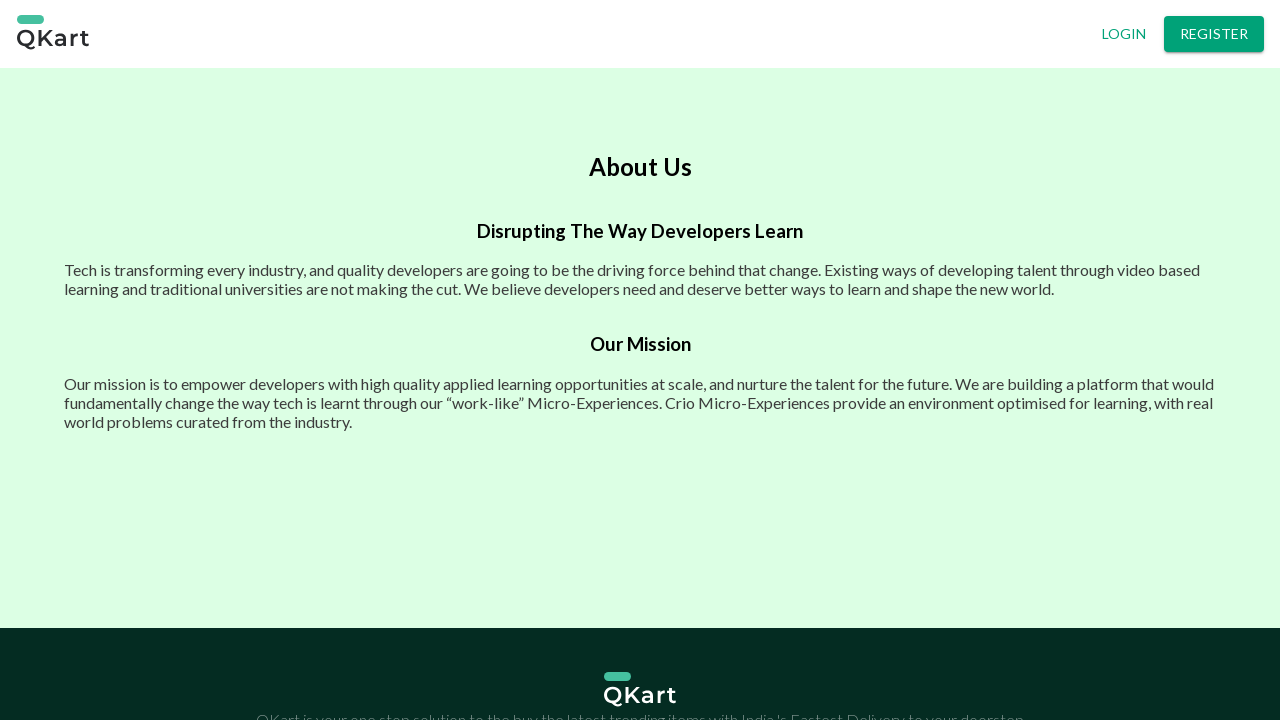

Clicked Terms of Service link at (784, 667) on text=Terms of Service
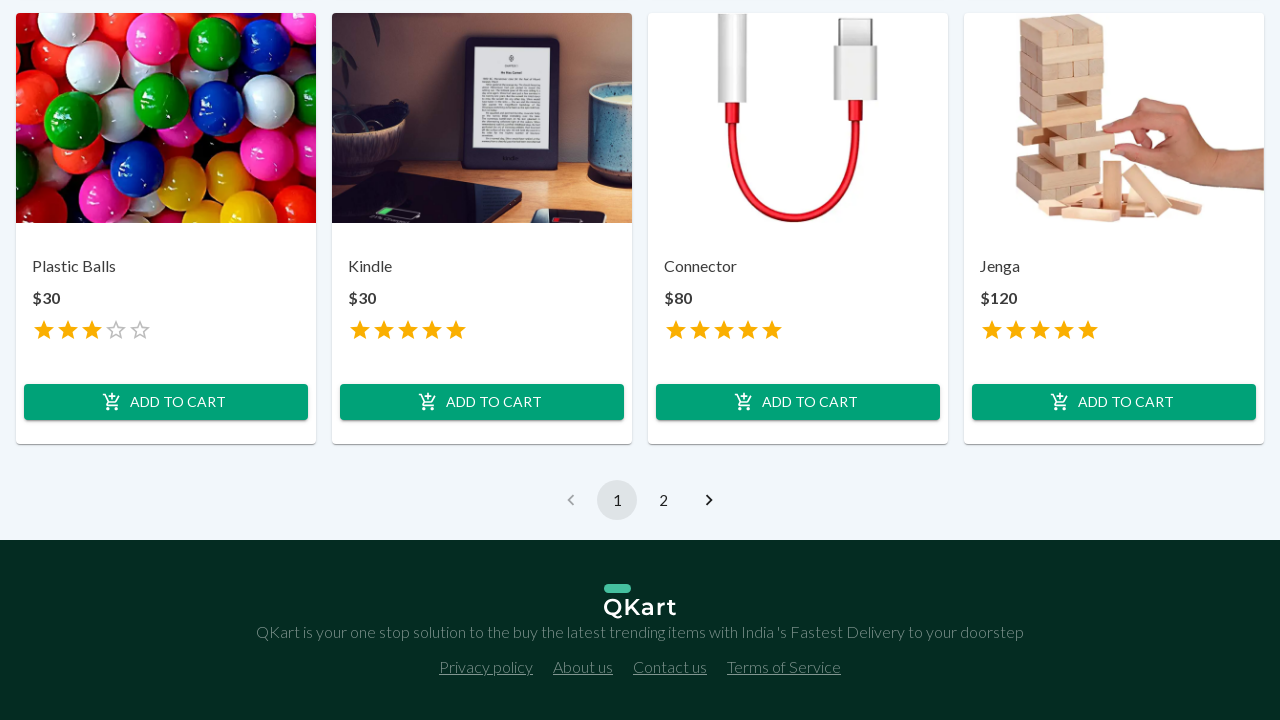

Terms of Service page opened in new tab
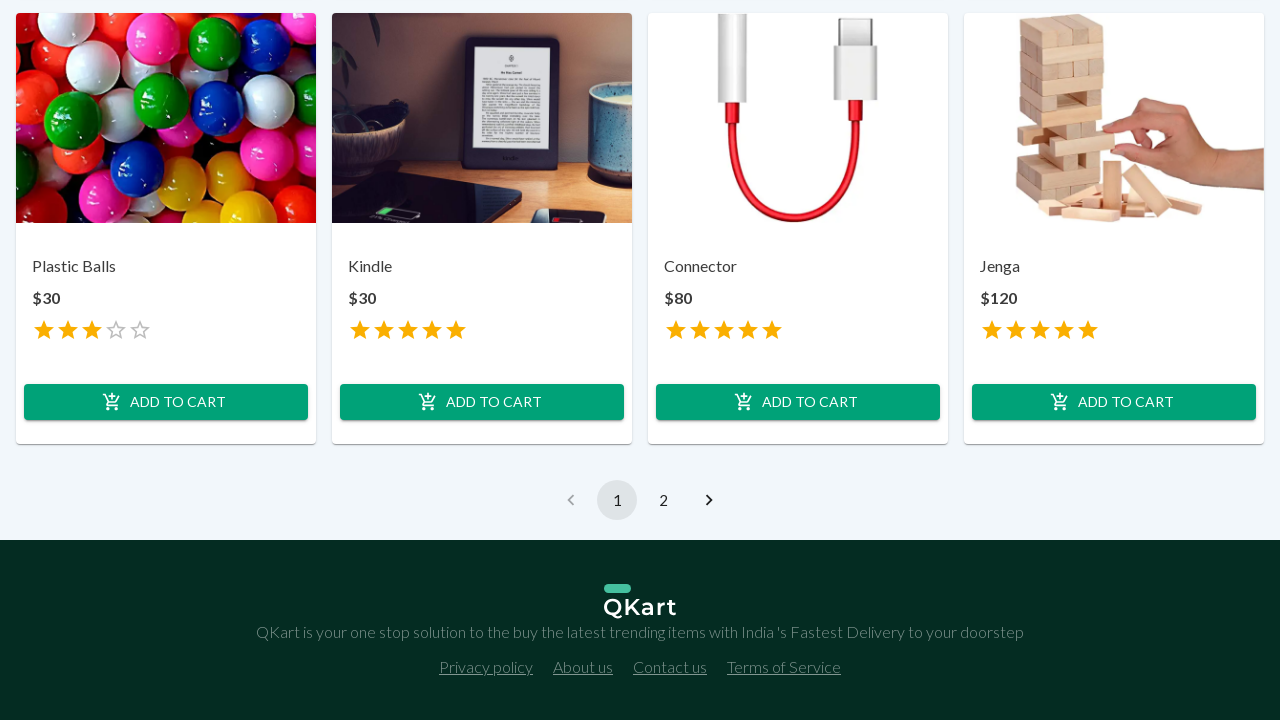

Terms of Service page finished loading
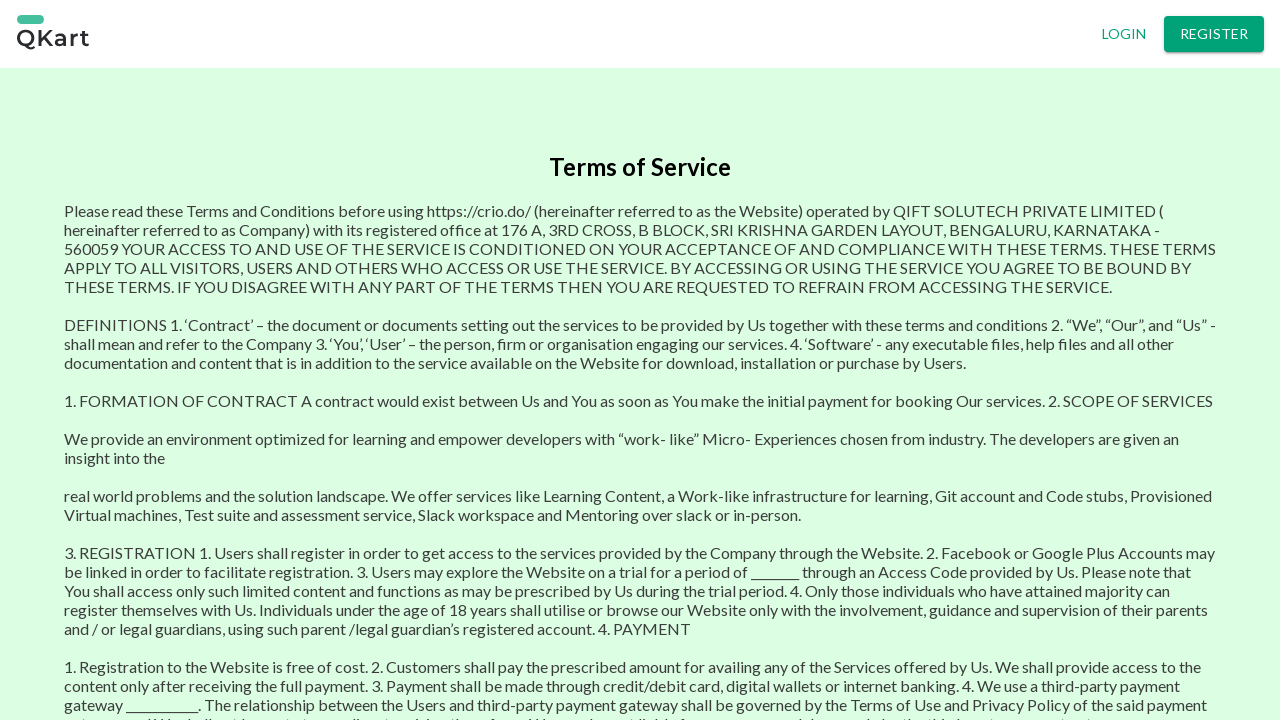

Privacy Policy page h2 heading found and verified
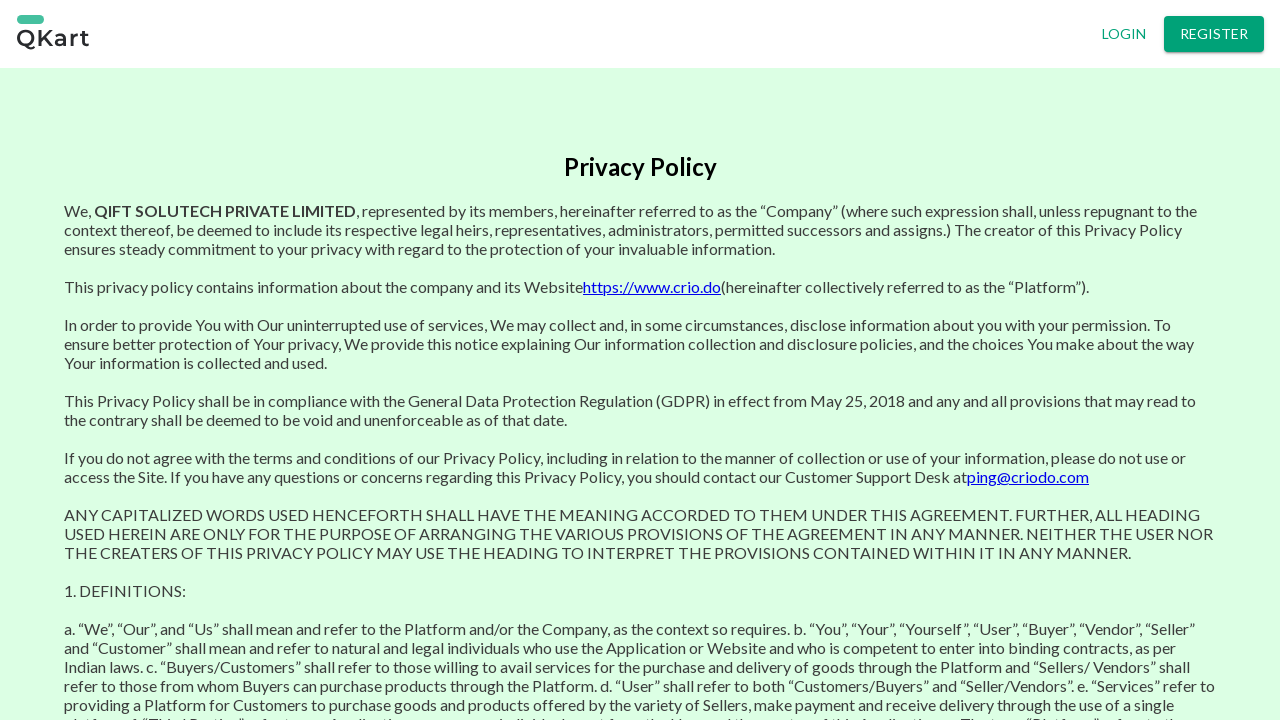

About Us page h2 heading found and verified
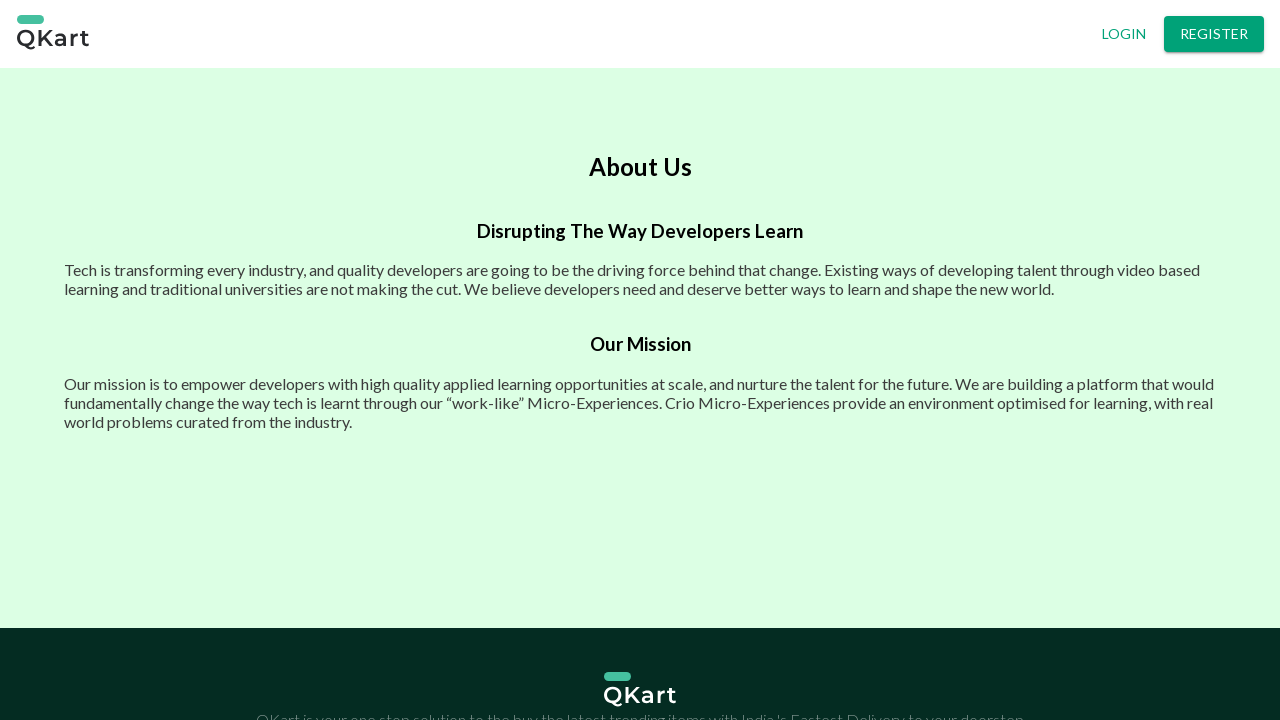

Terms of Service page heading text found and verified
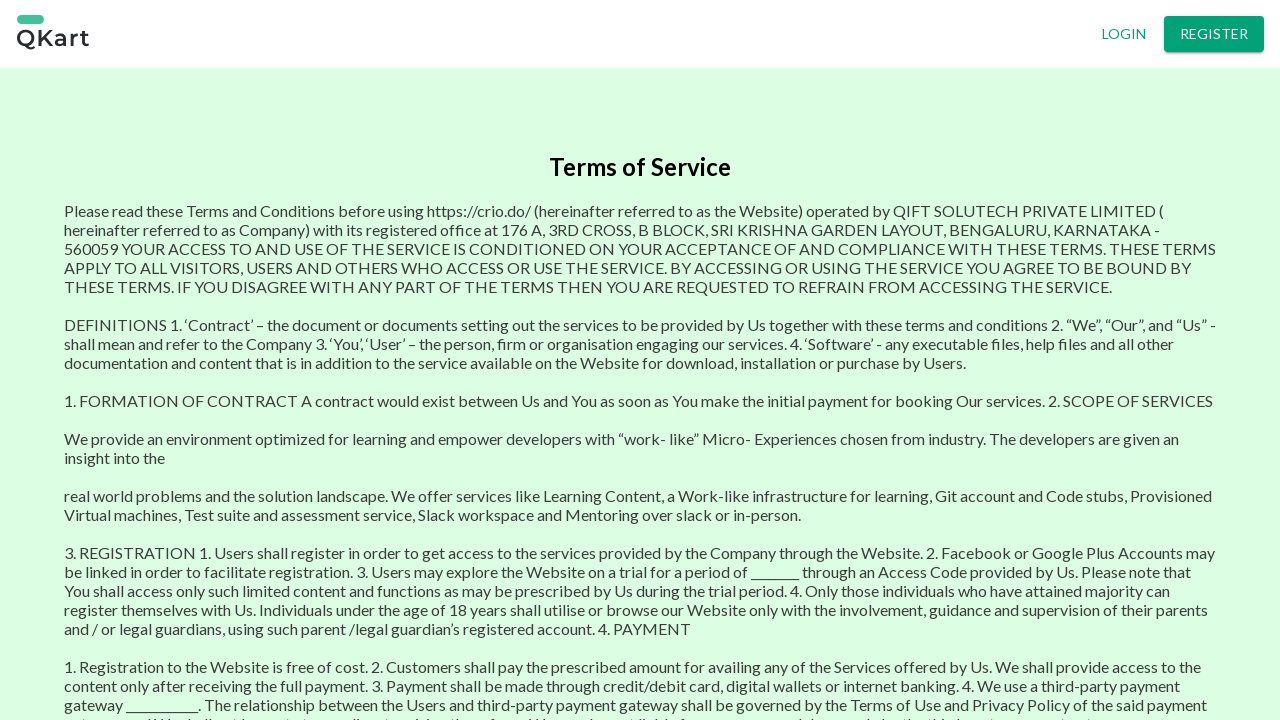

Closed Privacy Policy tab
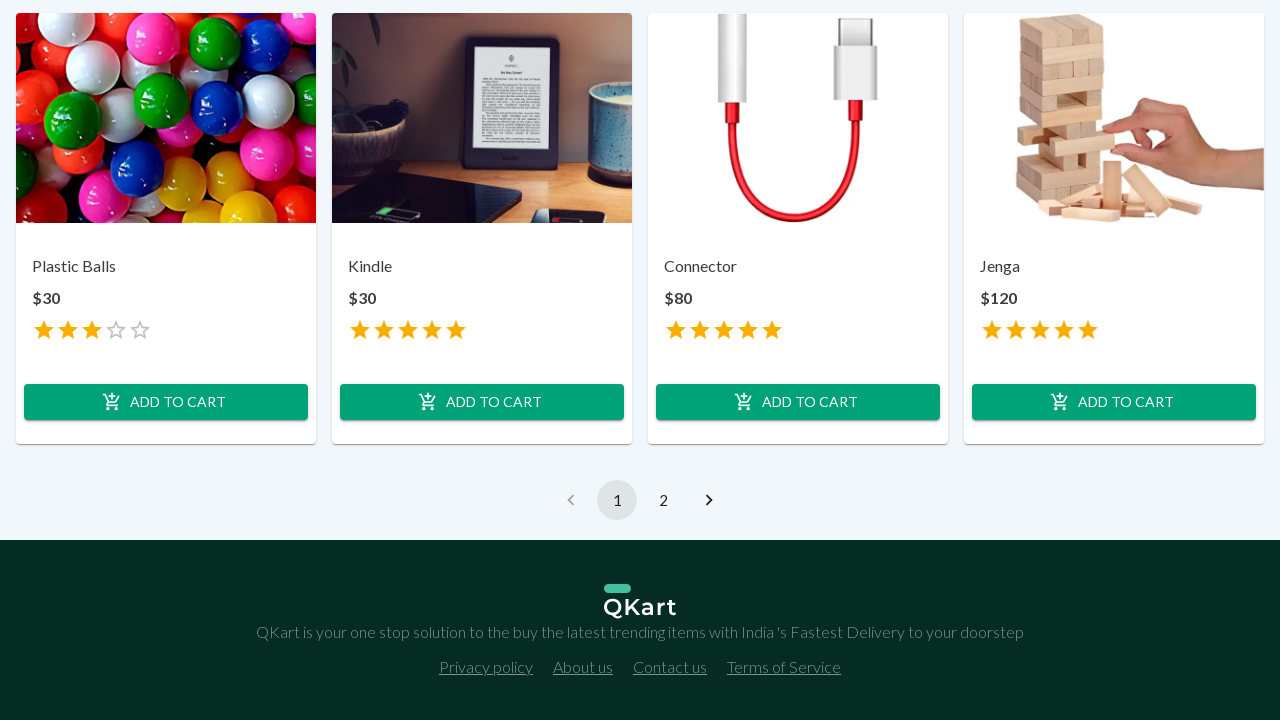

Closed About Us tab
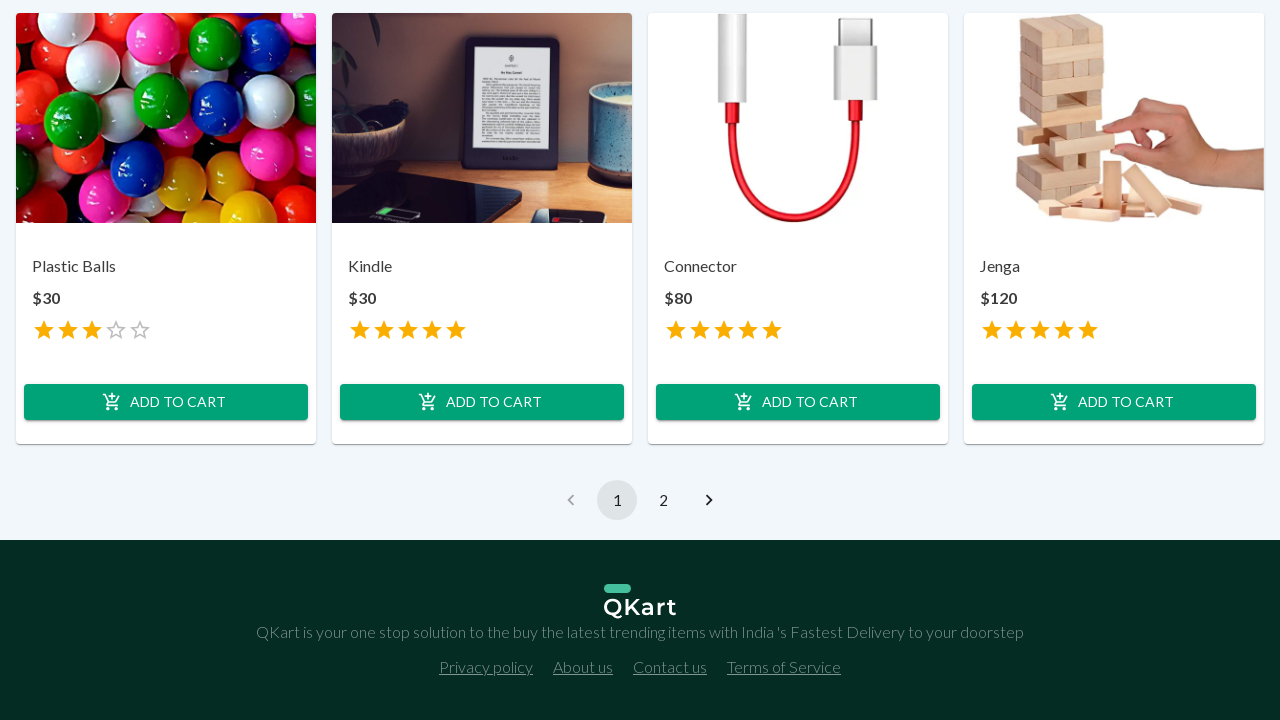

Closed Terms of Service tab
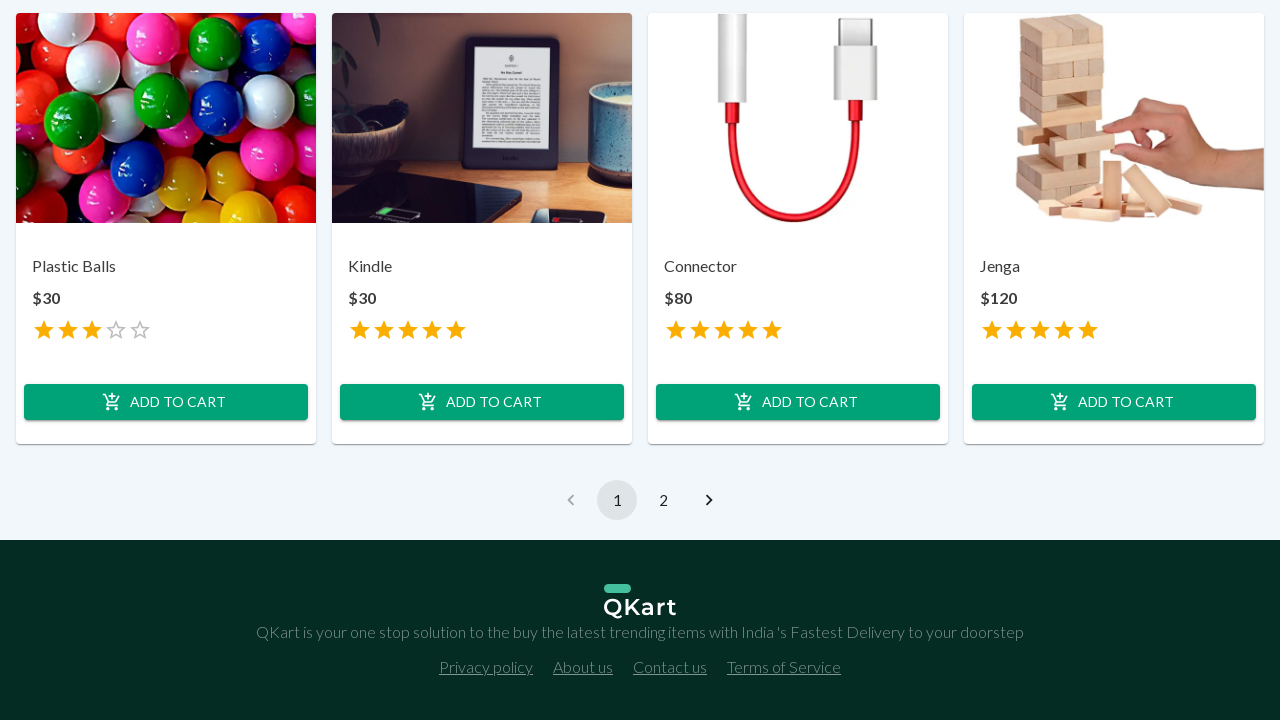

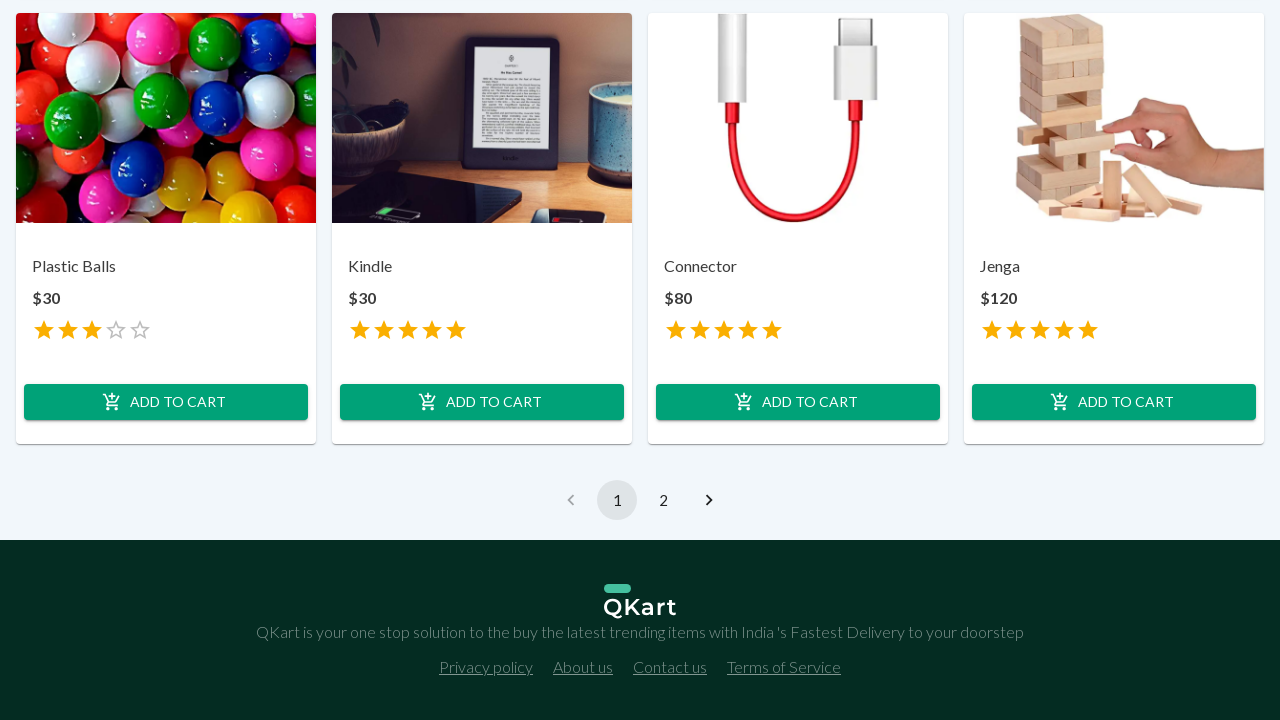